Tests subtracting two positive integers (2 - 3 = -1) using the calculator

Starting URL: https://testsheepnz.github.io/BasicCalculator

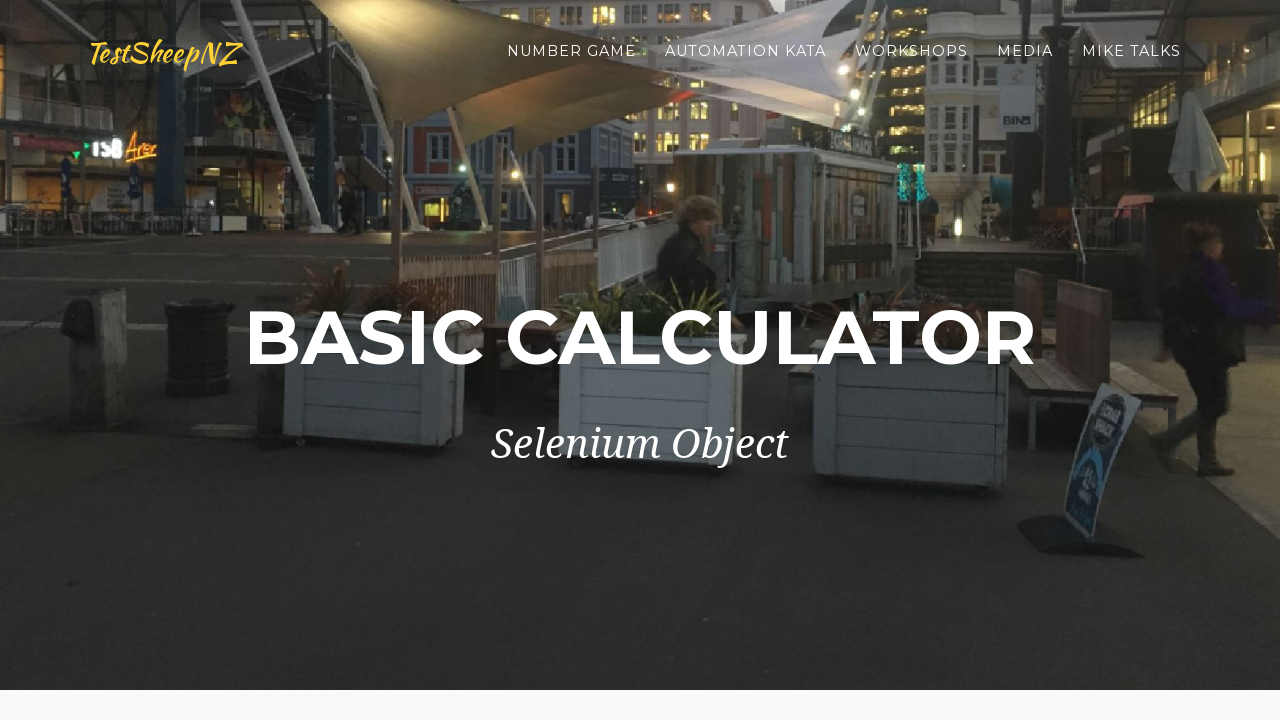

Selected Prototype build version on #selectBuild
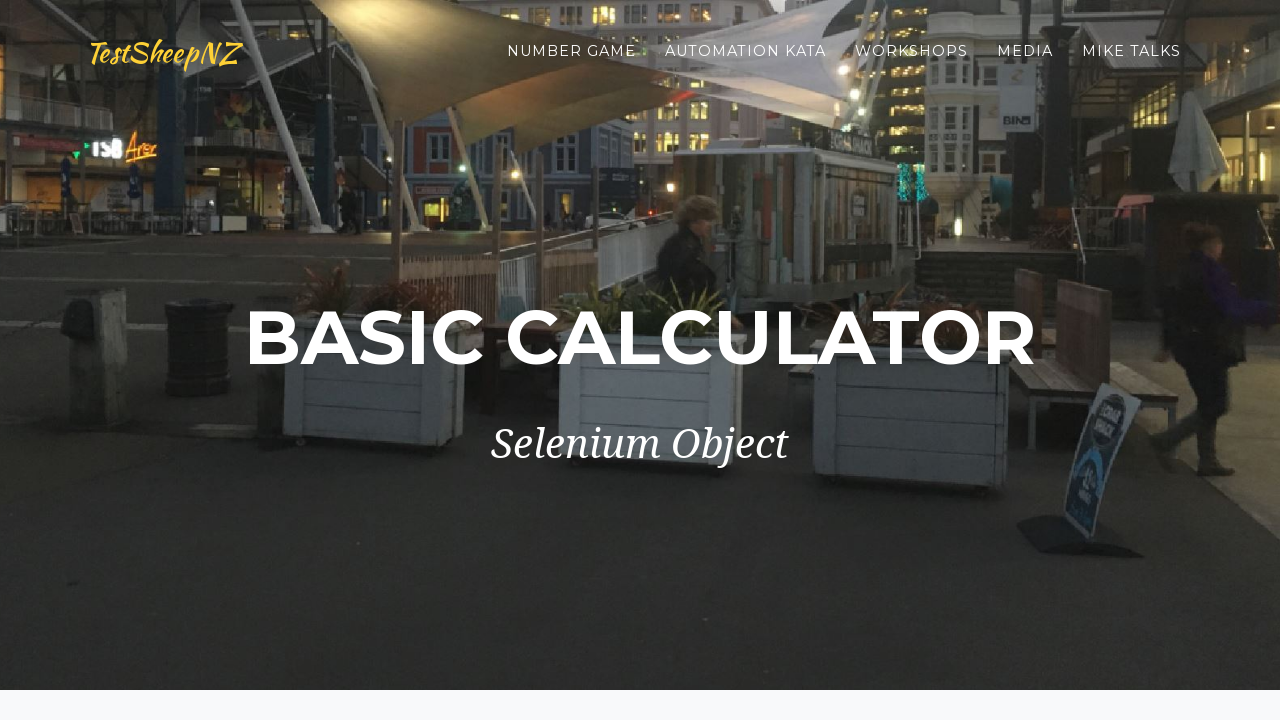

Entered first number: 2 on #number1Field
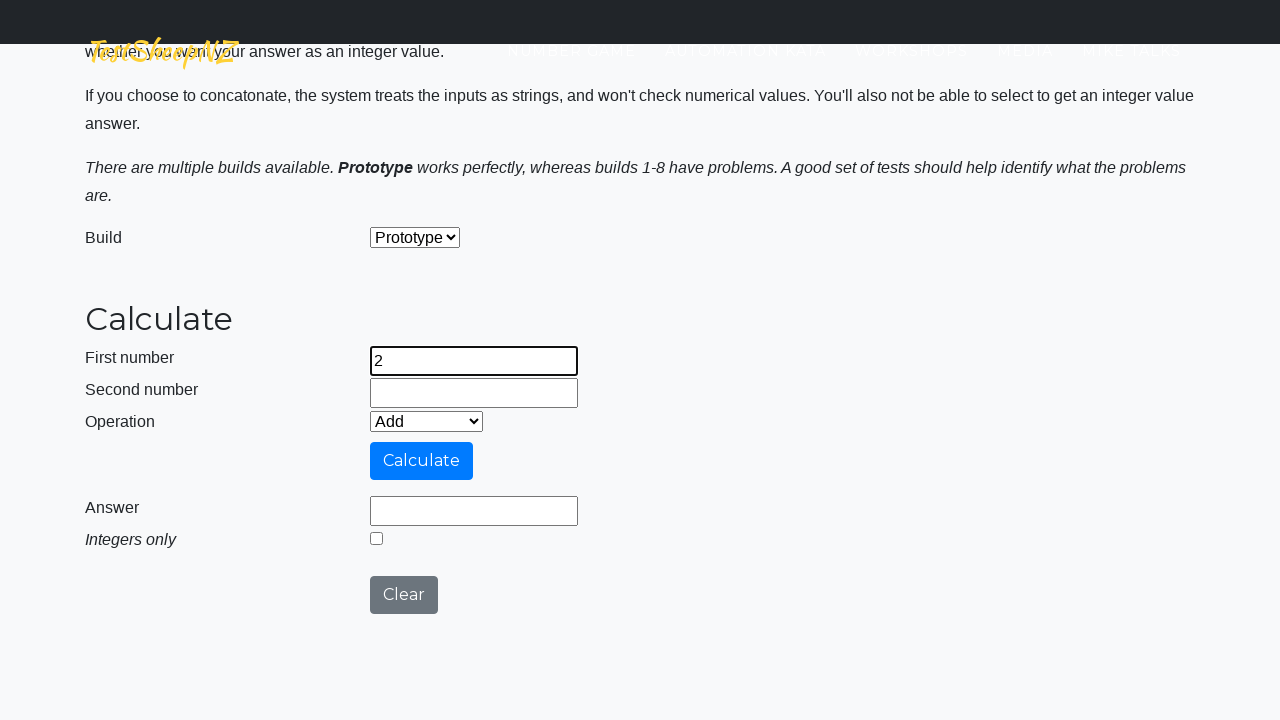

Entered second number: 3 on #number2Field
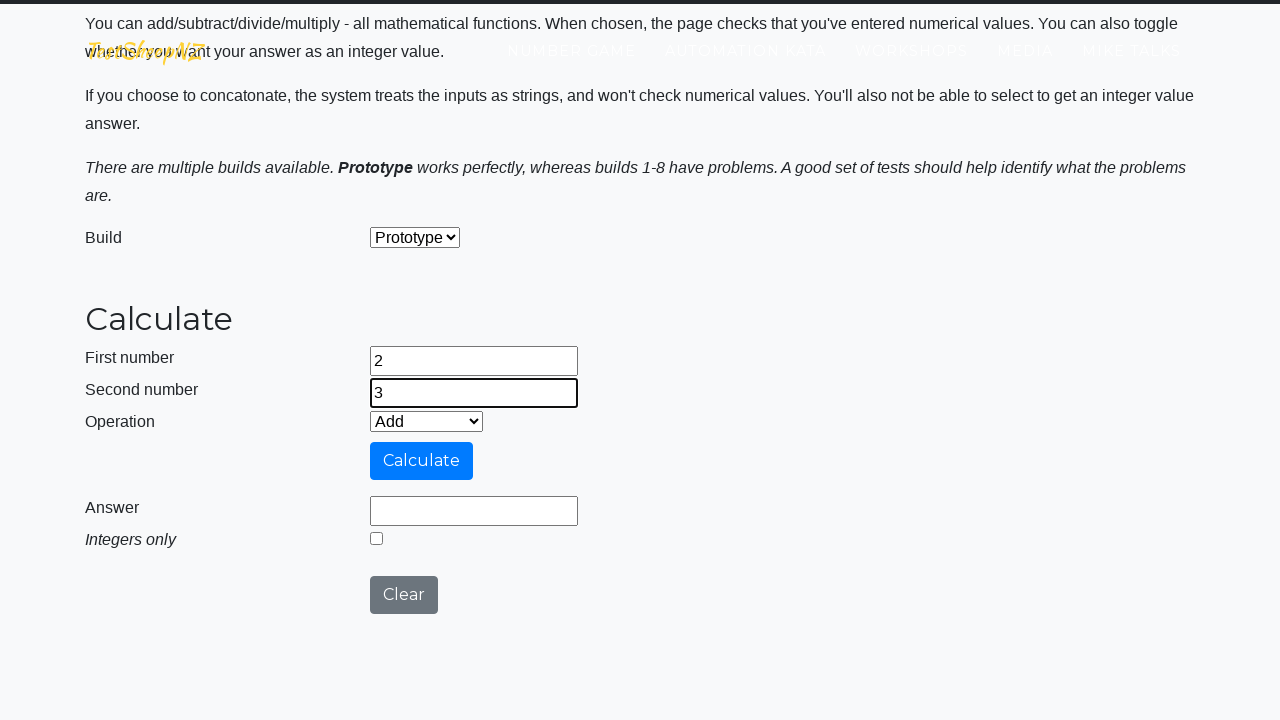

Selected Subtract operation on #selectOperationDropdown
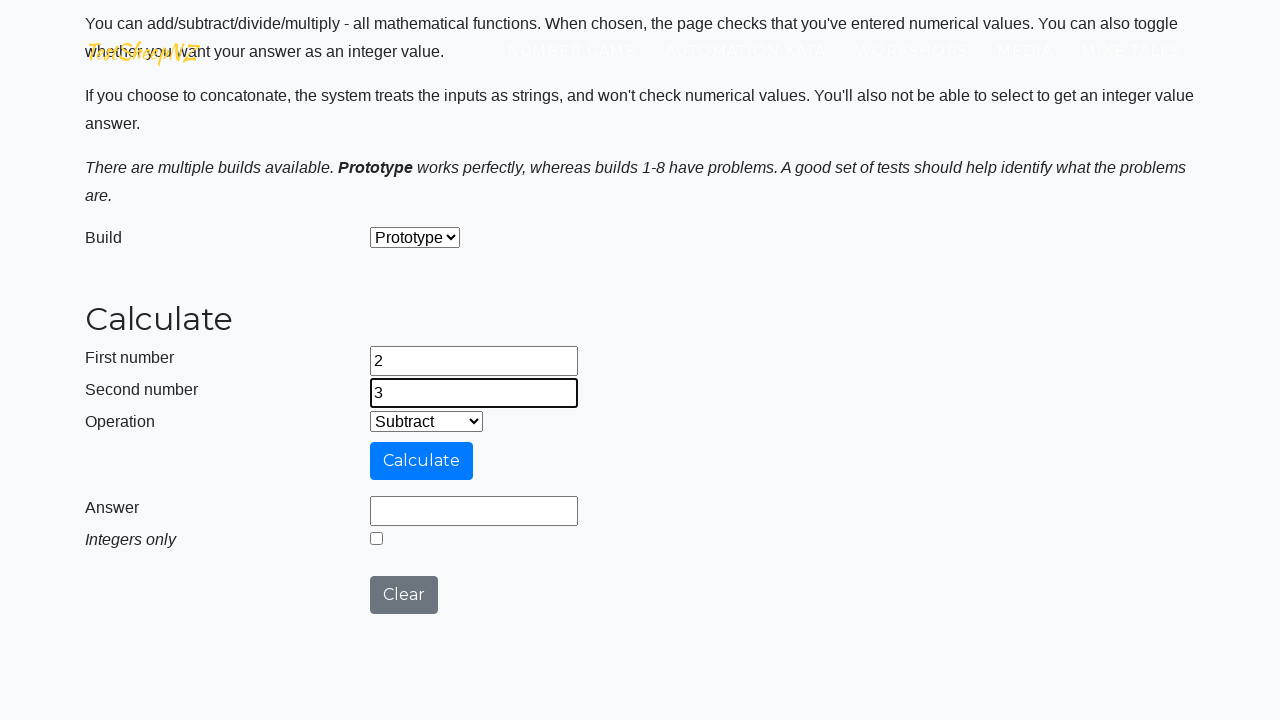

Clicked calculate button at (422, 461) on #calculateButton
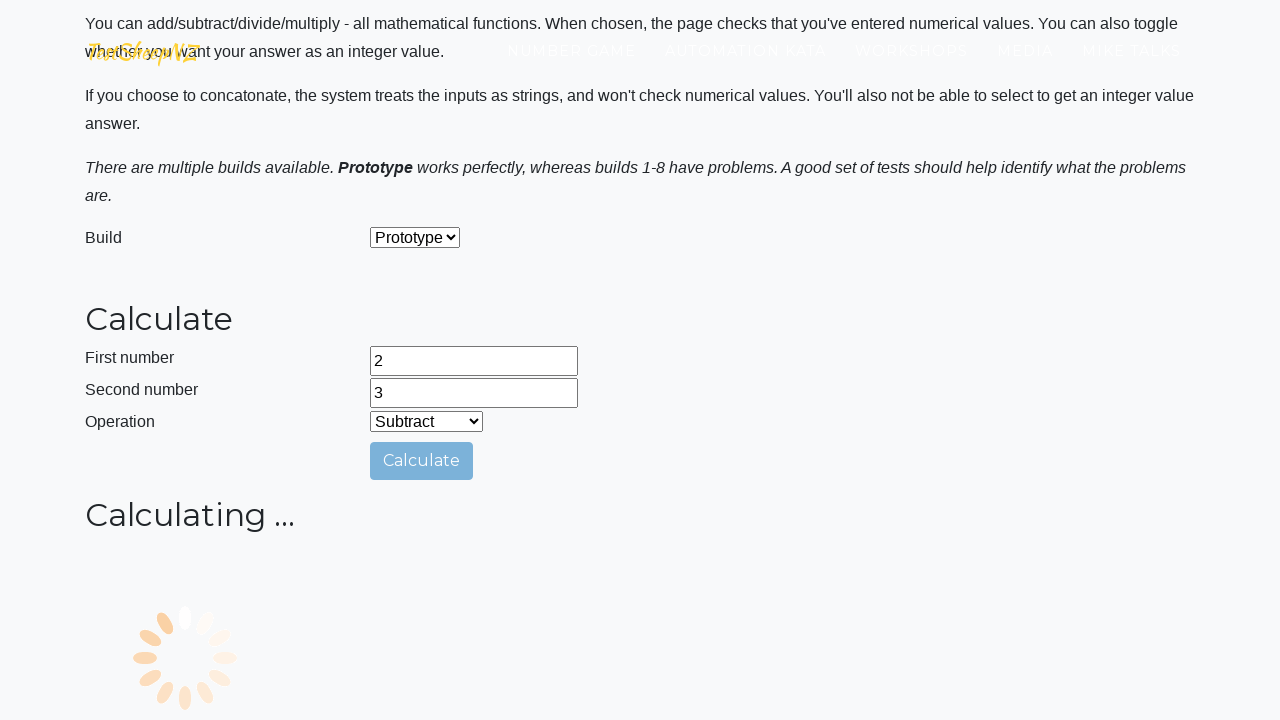

Verified result is -1
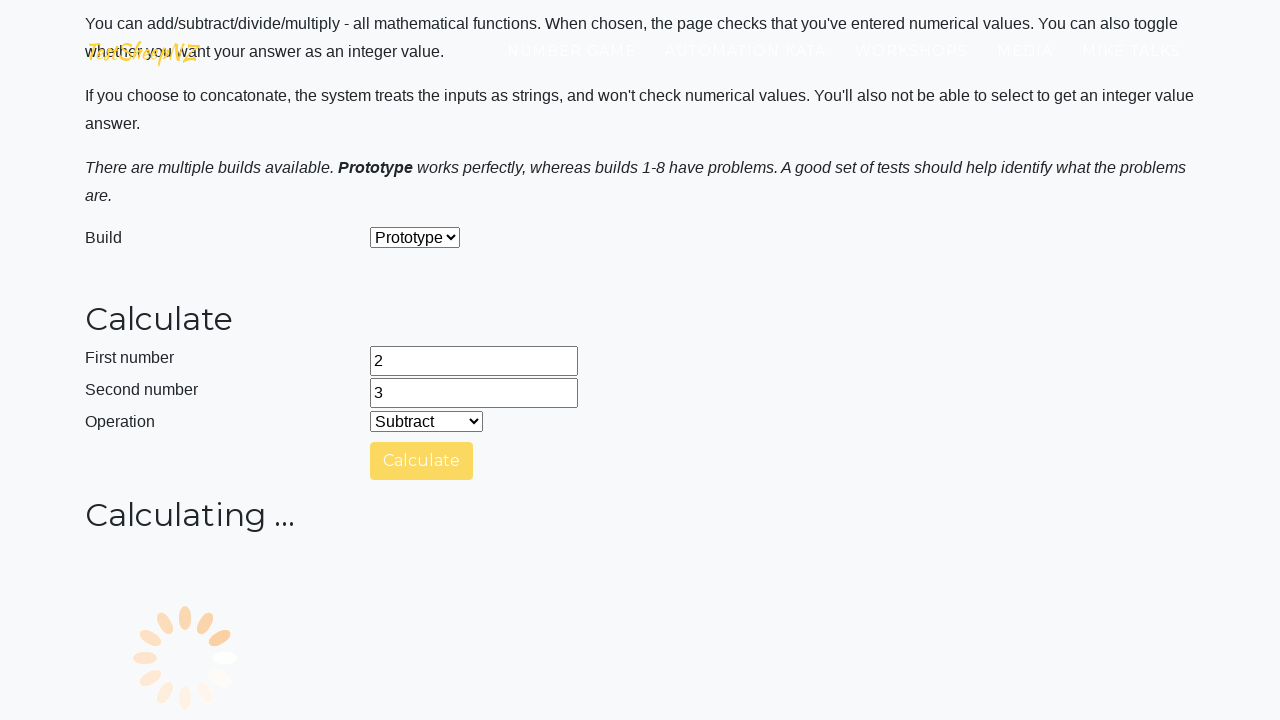

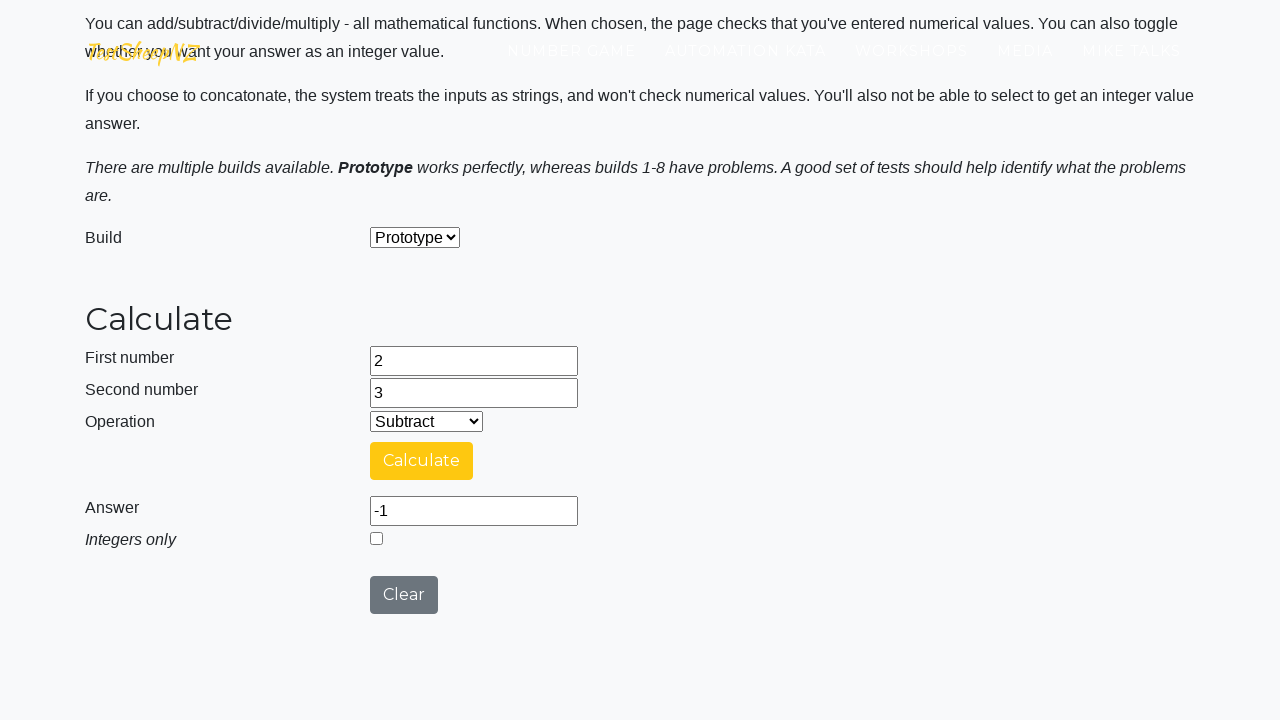